Checks if elements are visible in viewport on WebdriverIO homepage

Starting URL: https://webdriver.io/

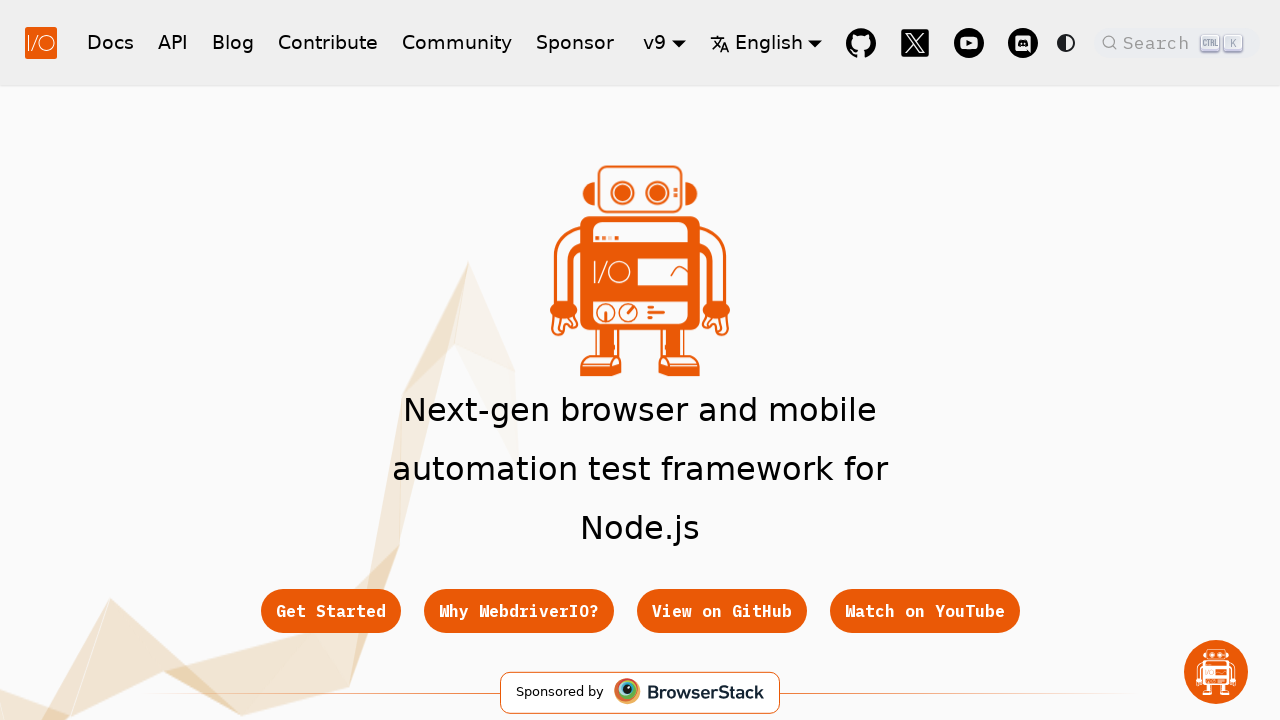

Waited for getting started button to be visible in viewport
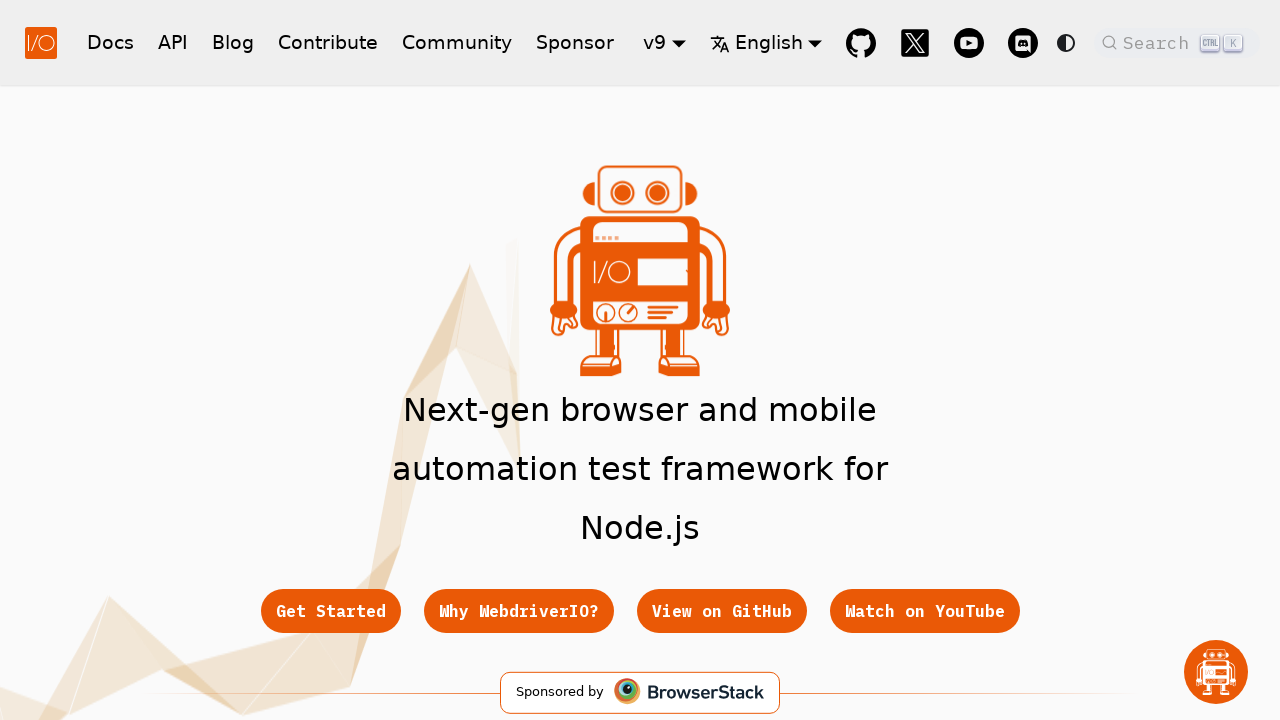

Waited for getting started footer link to be visible in viewport
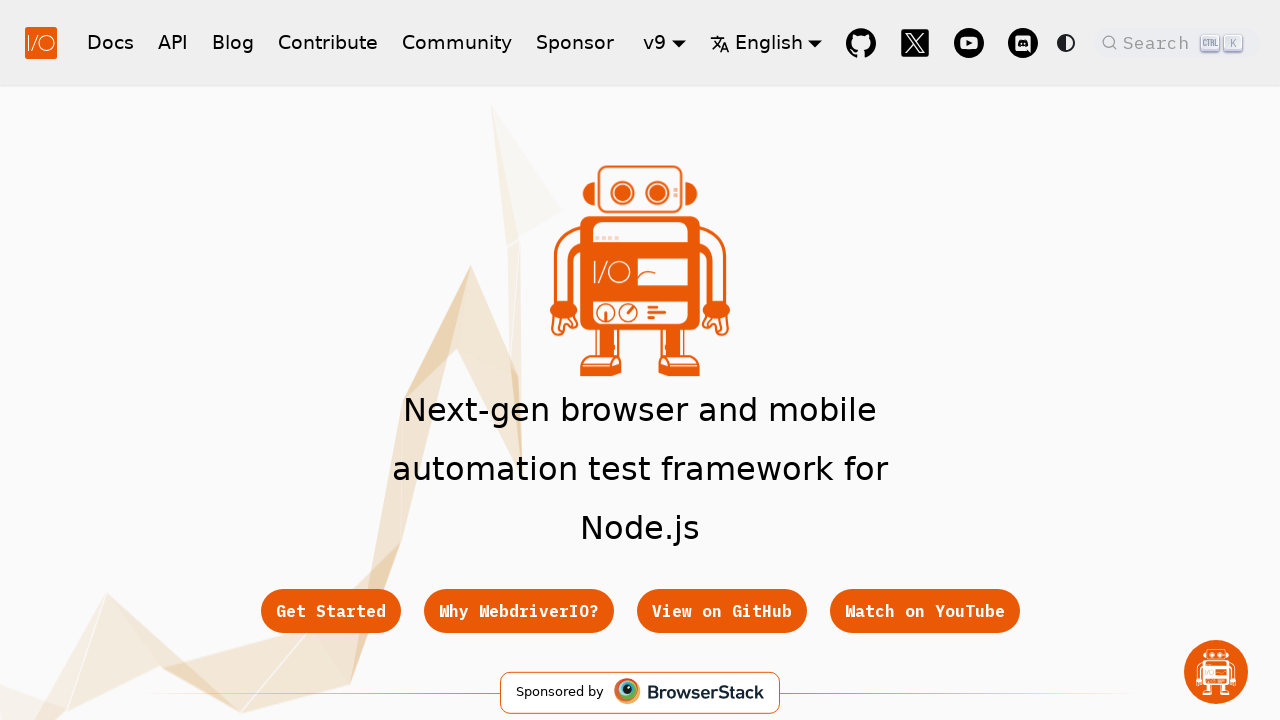

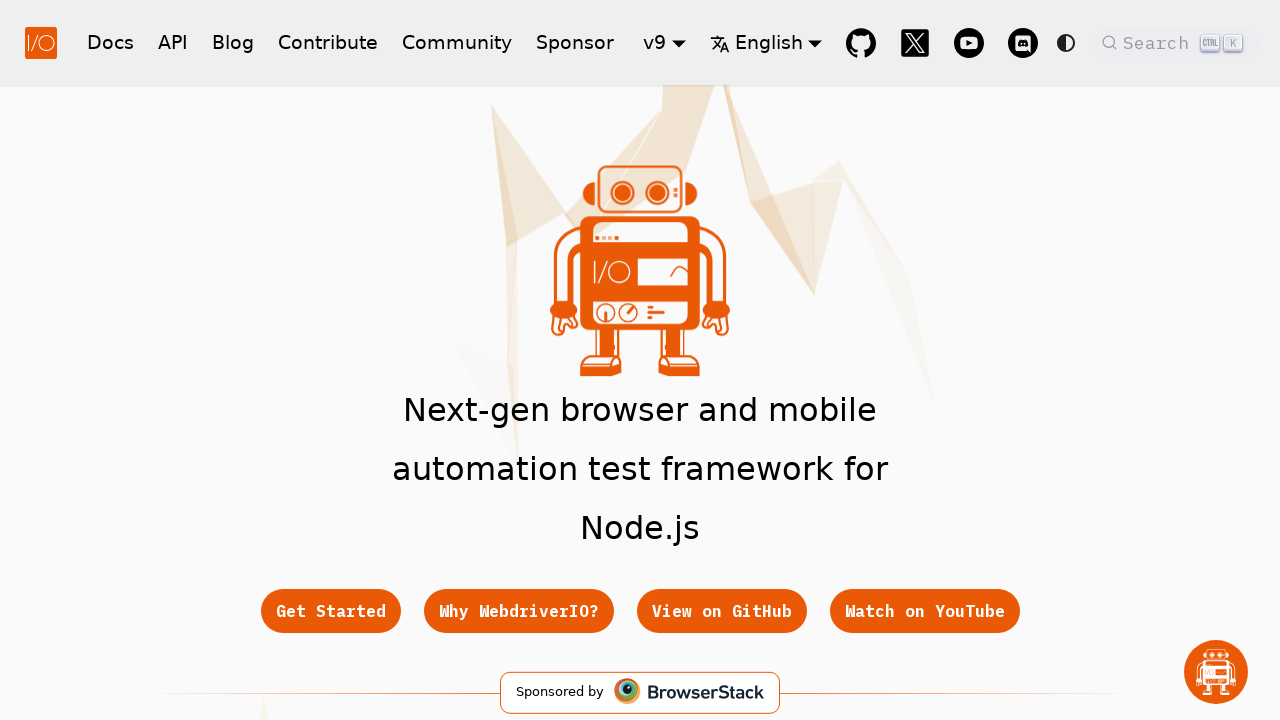